Tests search functionality by clicking the search/magnifying glass icon, entering "Mouse" as search query, and selecting a specific mouse product to verify the result

Starting URL: http://advantageonlineshopping.com/#/

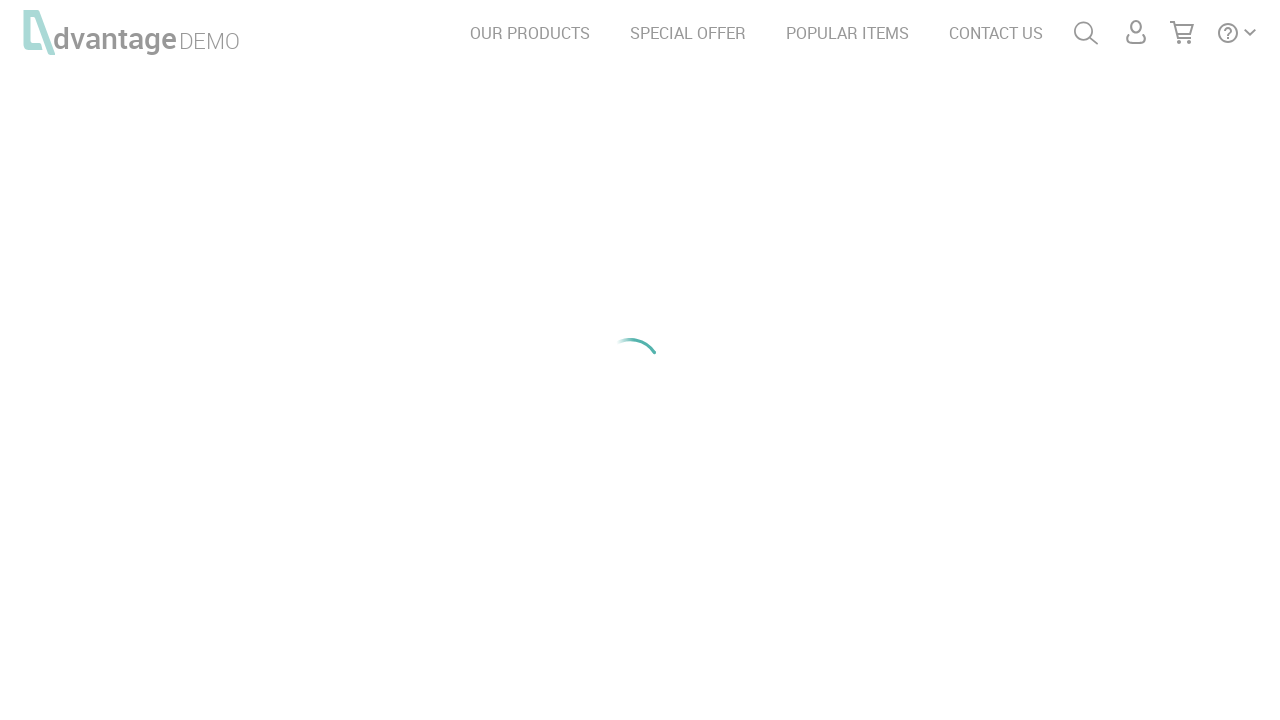

Clicked on search/magnifying glass icon at (1086, 33) on #menuSearch
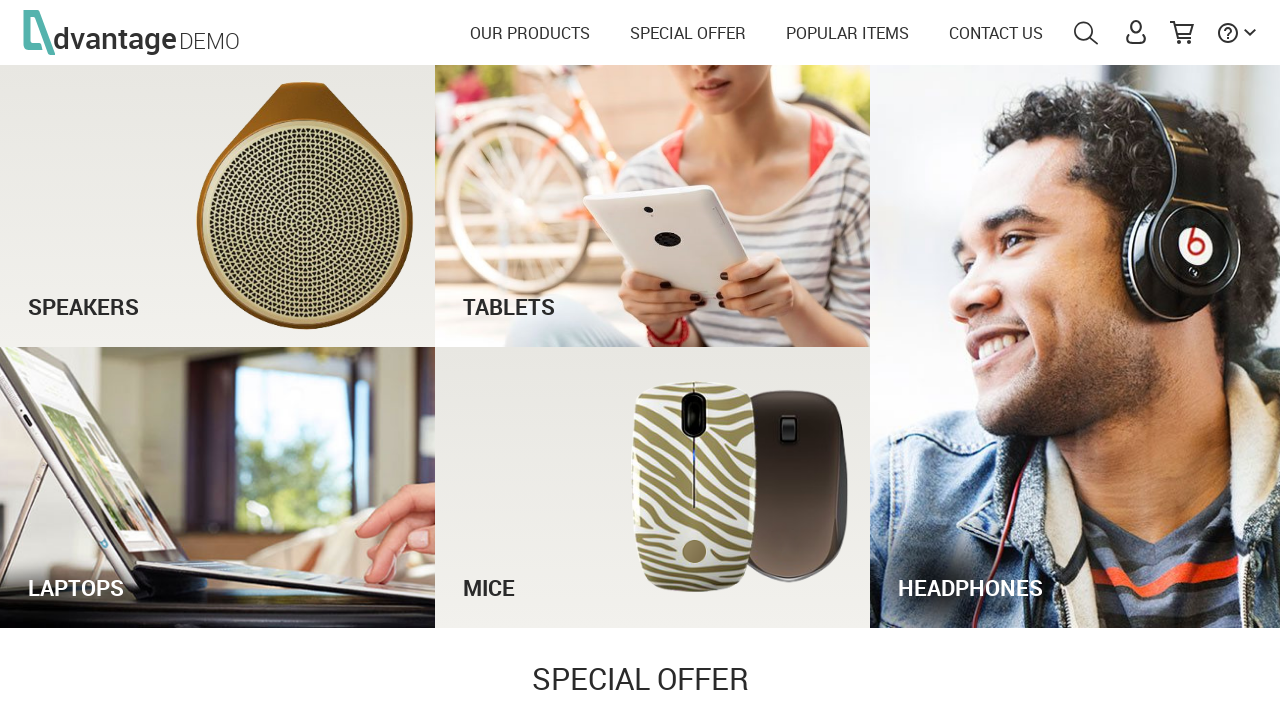

Search input field appeared
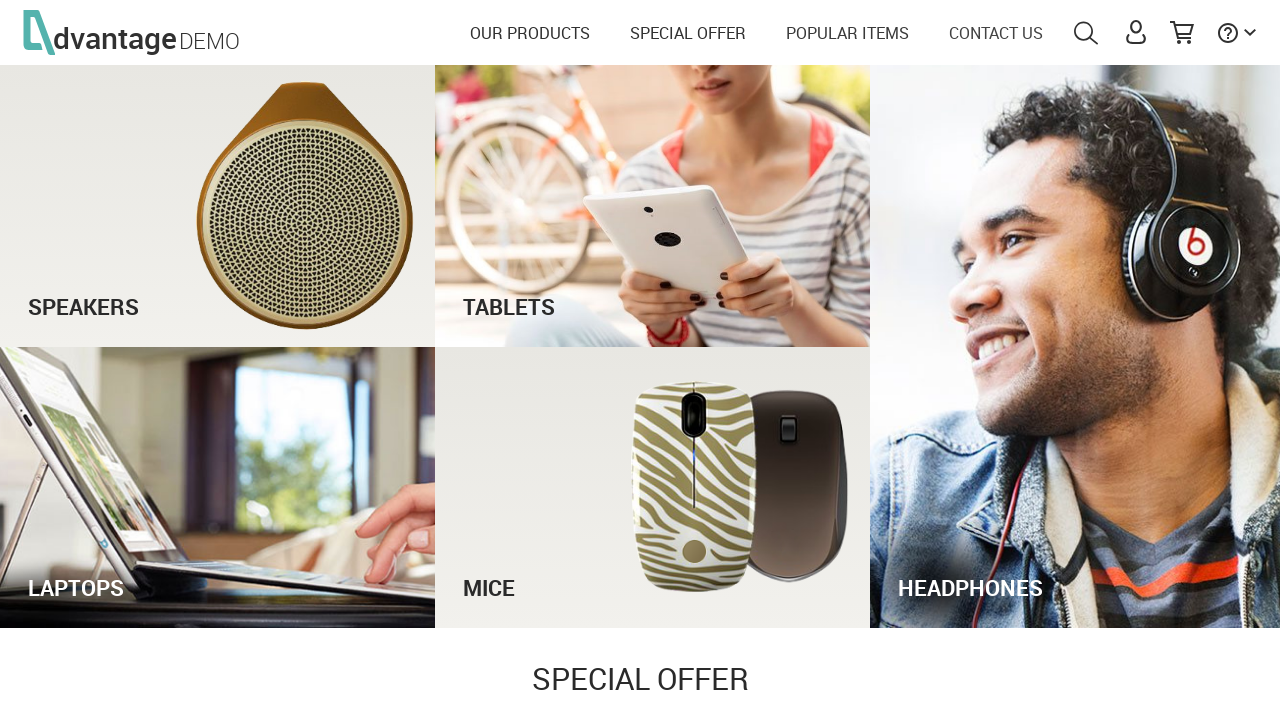

Entered 'Mouse' as search query on #autoComplete
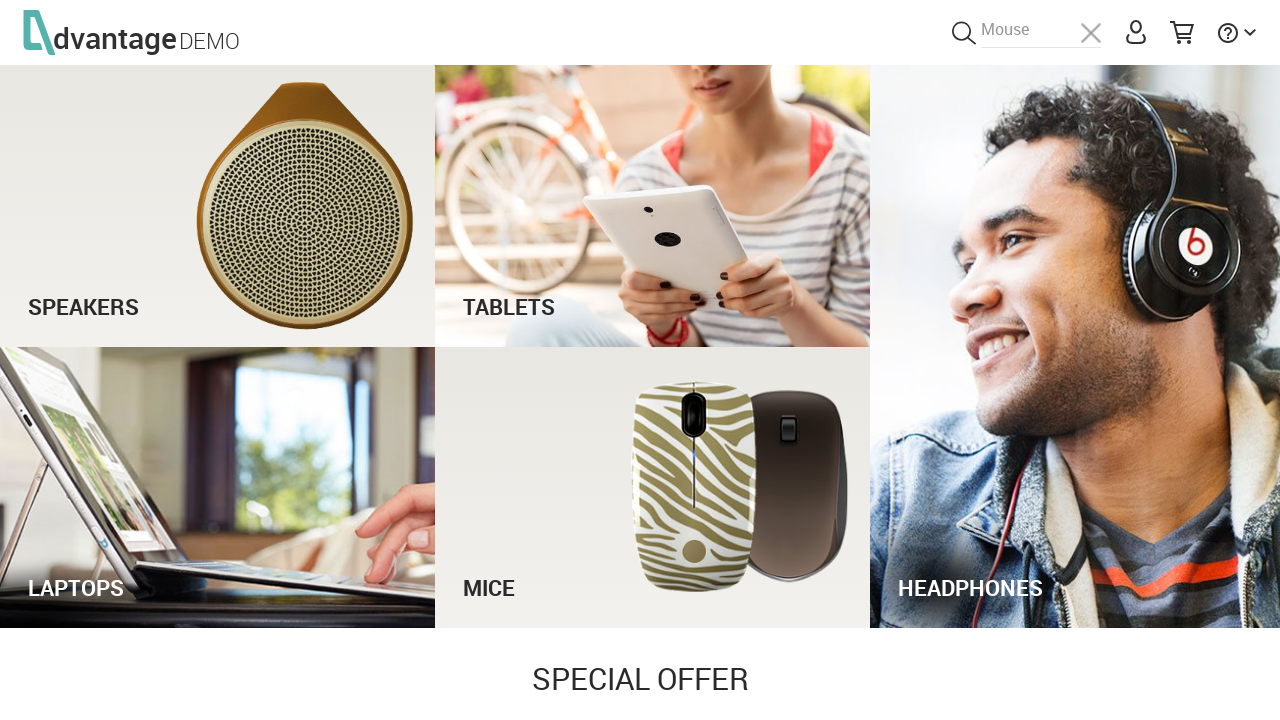

Pressed Enter to submit search on #autoComplete
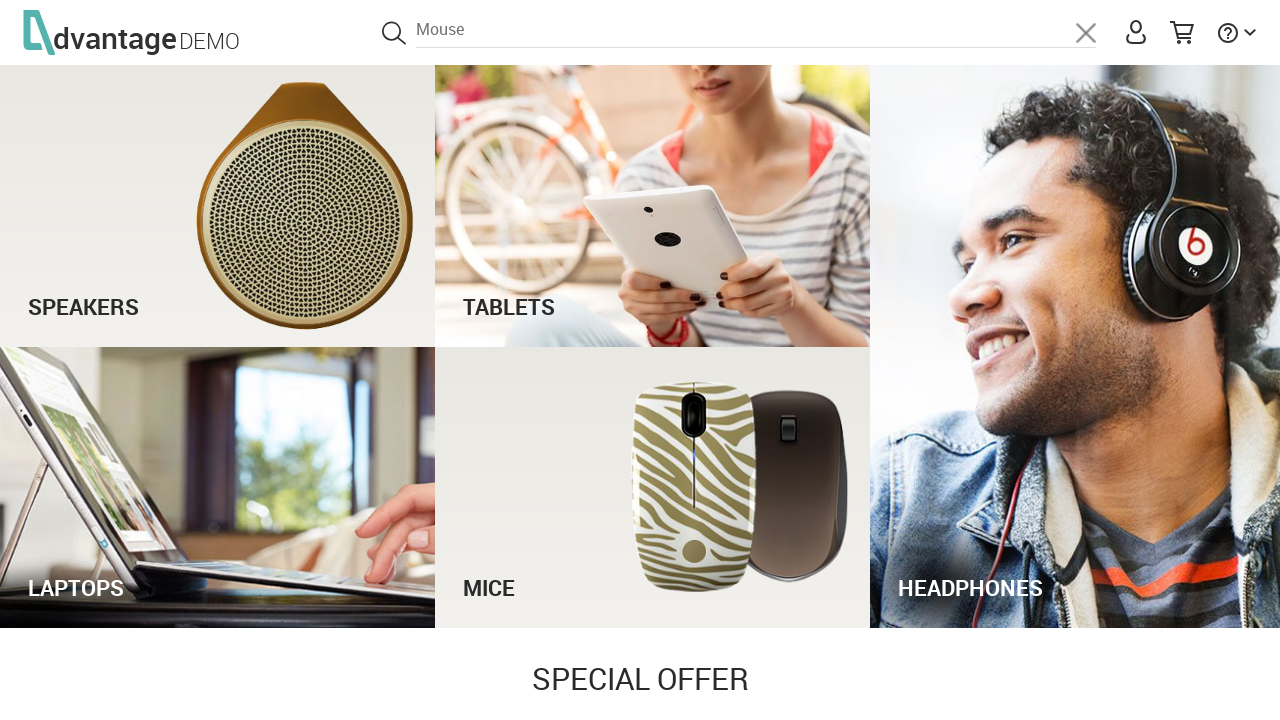

Search results loaded with product names visible
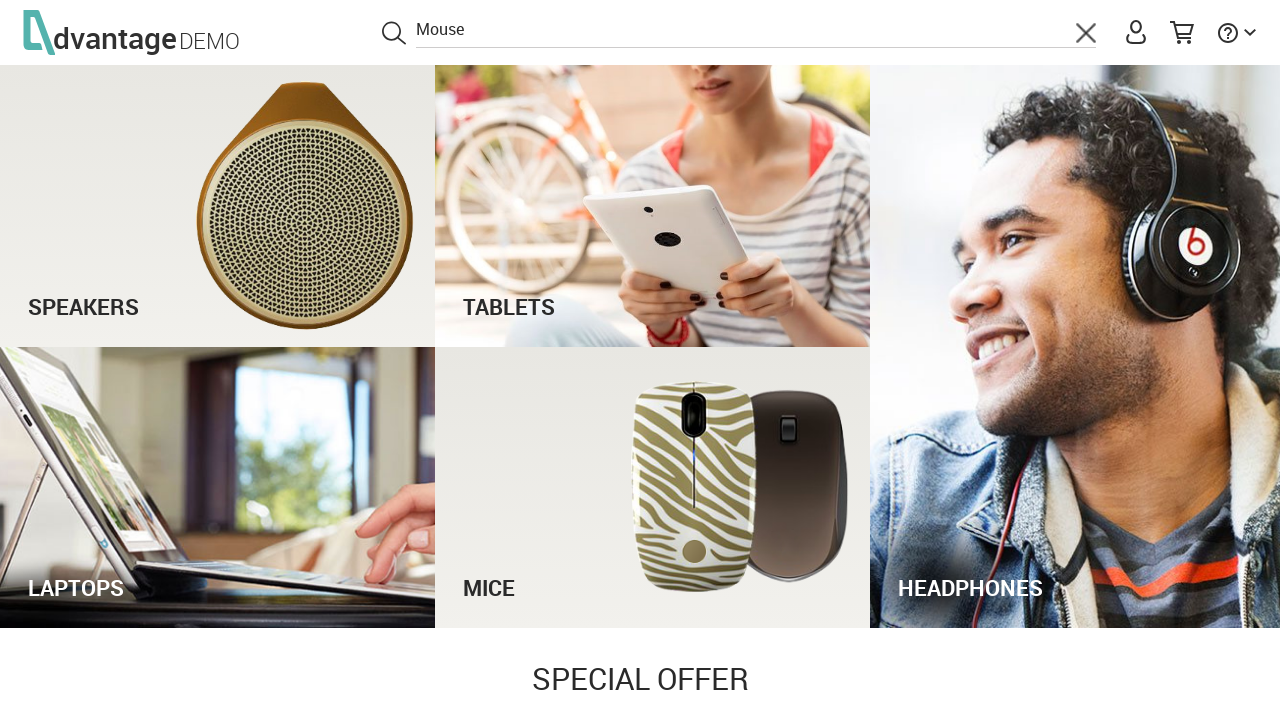

Clicked on HP USB 3 BUTTON OPTICAL MOUSE product at (989, 274) on text=HP USB 3 BUTTON OPTICAL MOUSE
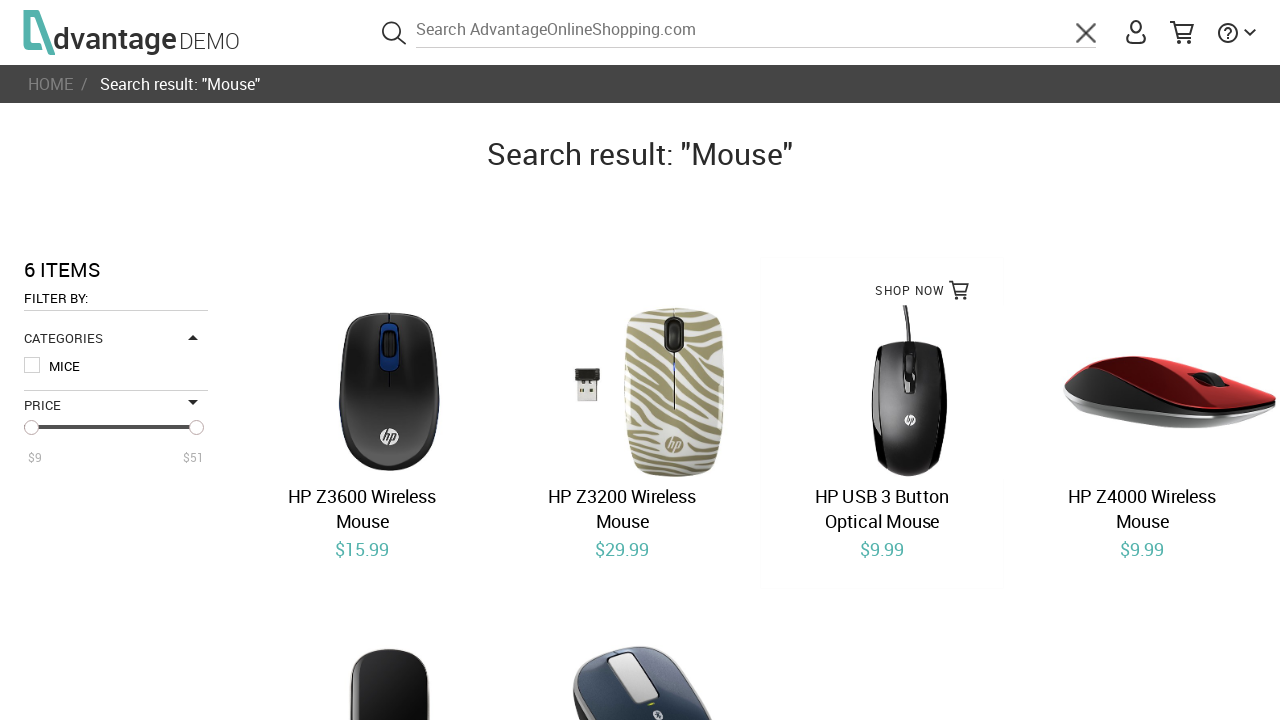

Product page loaded with product name displayed
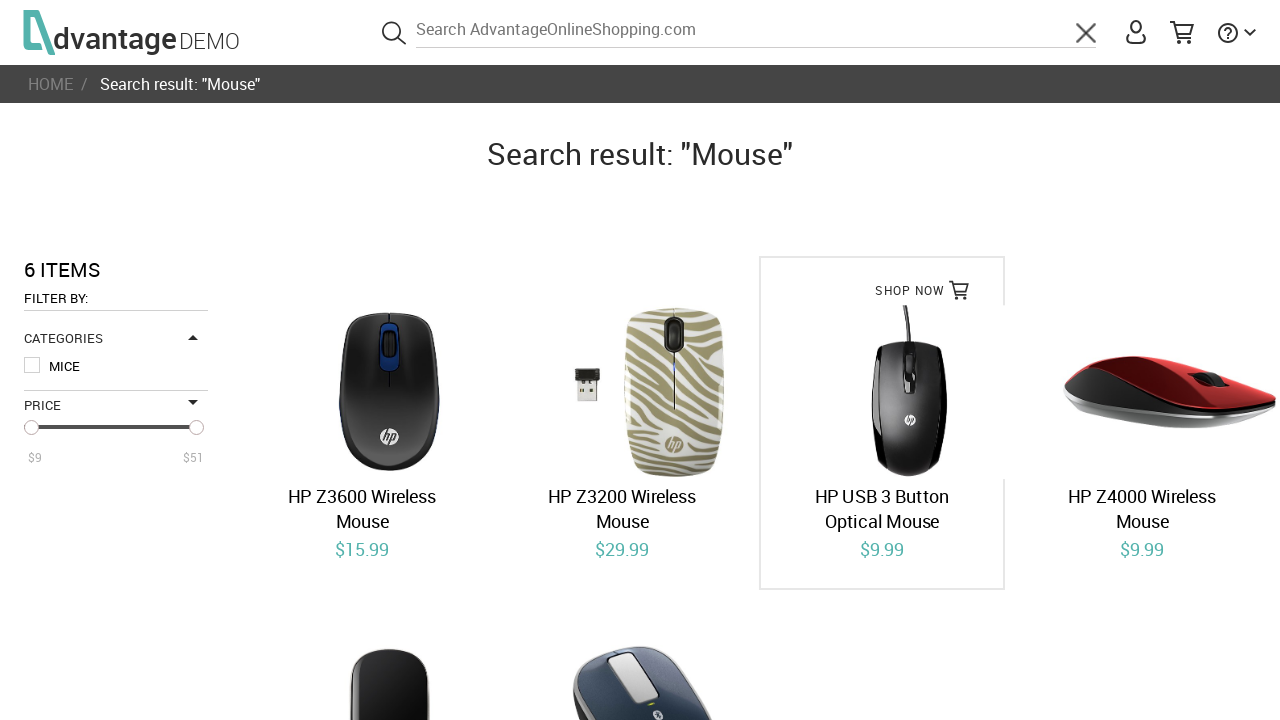

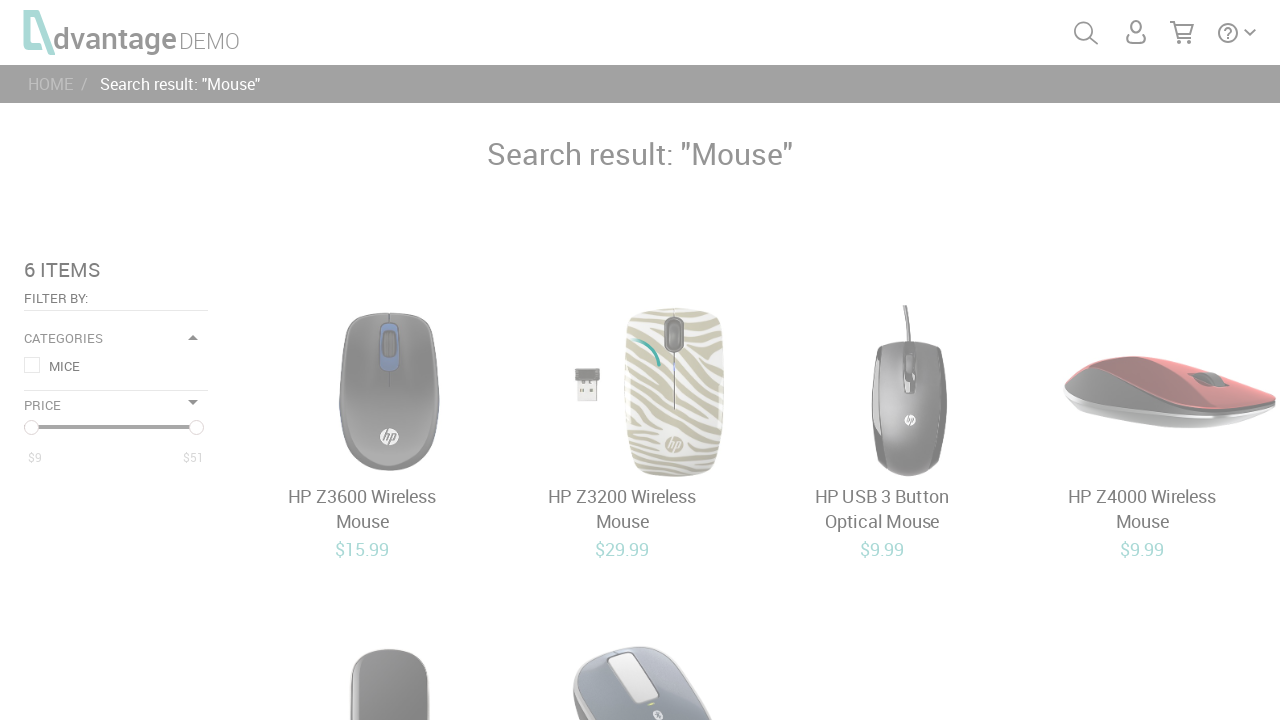